Tests browser window handling by clicking a button to open a new tab, switching to the new tab, verifying the content displays correctly, and then closing the child tab.

Starting URL: https://demoqa.com/browser-windows

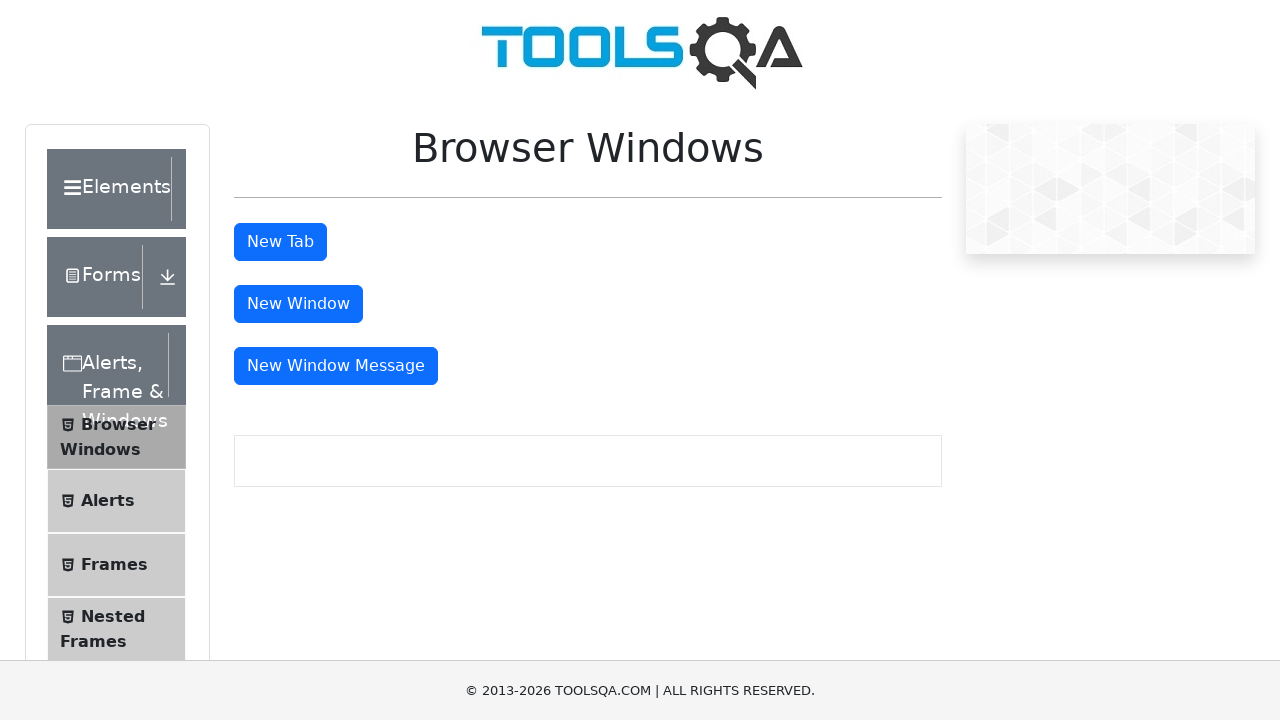

Clicked the 'New Tab' button to open a new tab at (280, 242) on button#tabButton
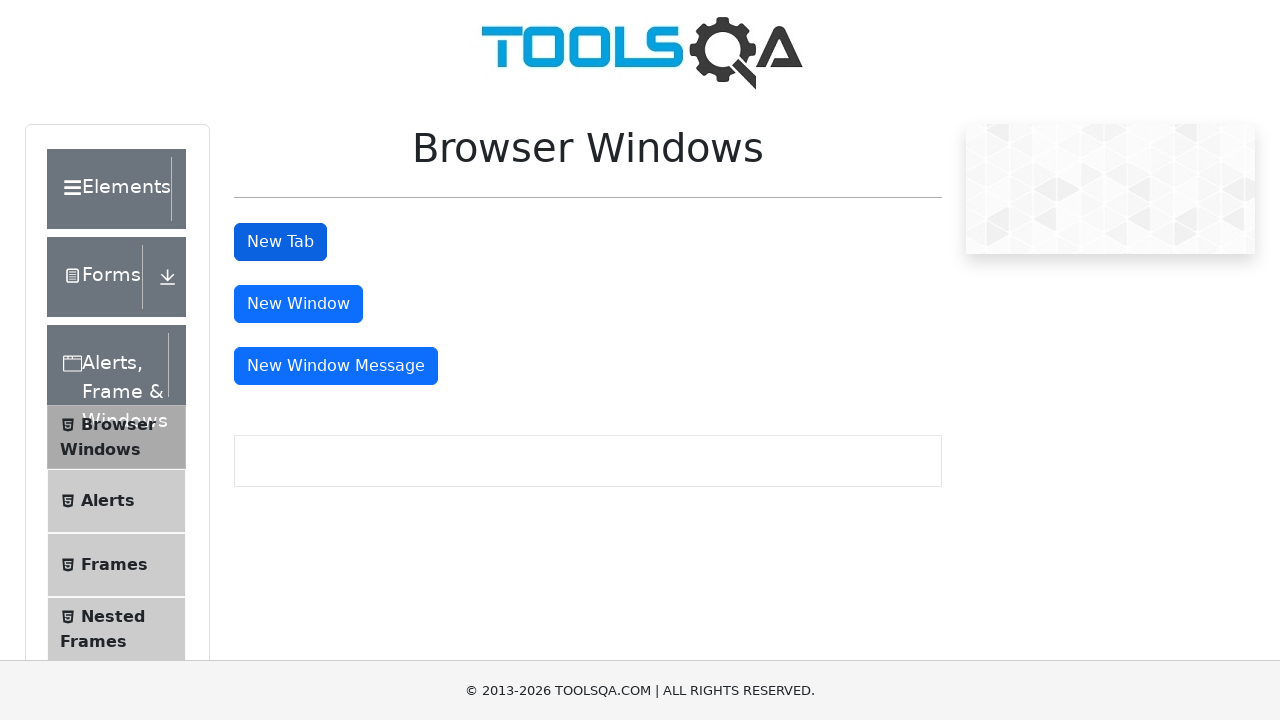

New tab opened and captured at (280, 242) on button#tabButton
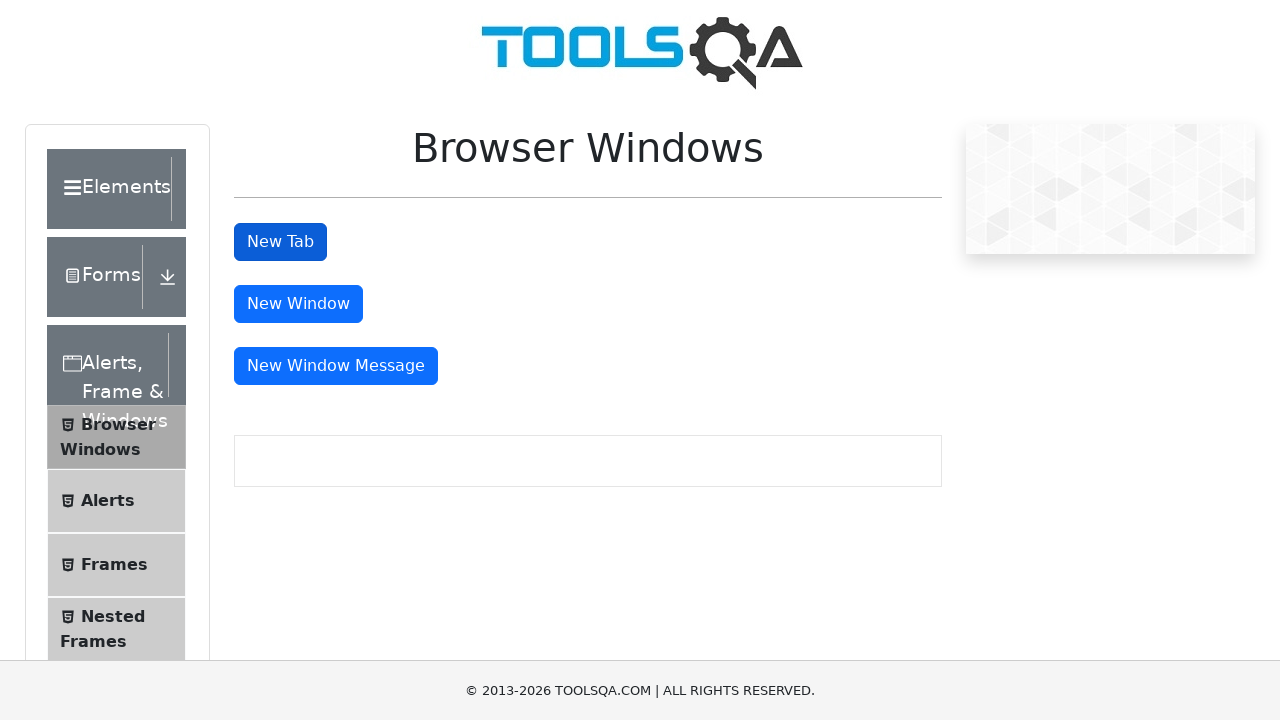

New page loaded completely
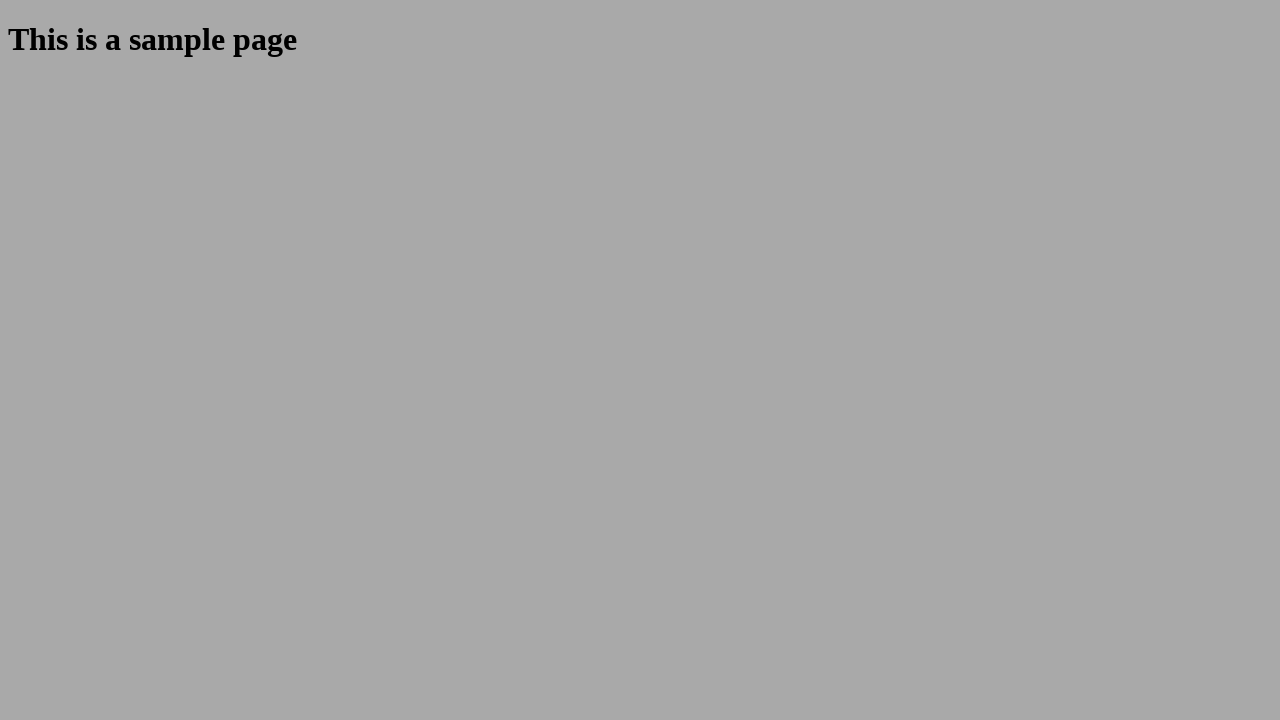

Sample heading element found in new tab
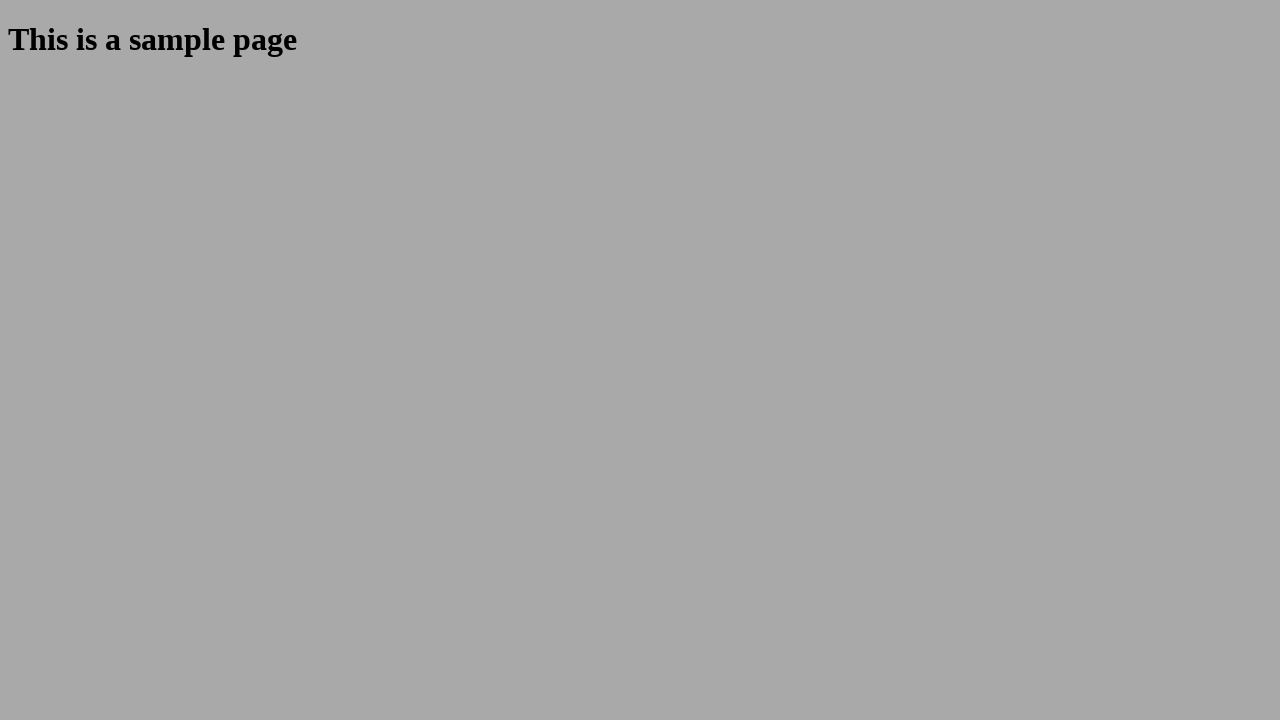

Retrieved heading text: 'This is a sample page'
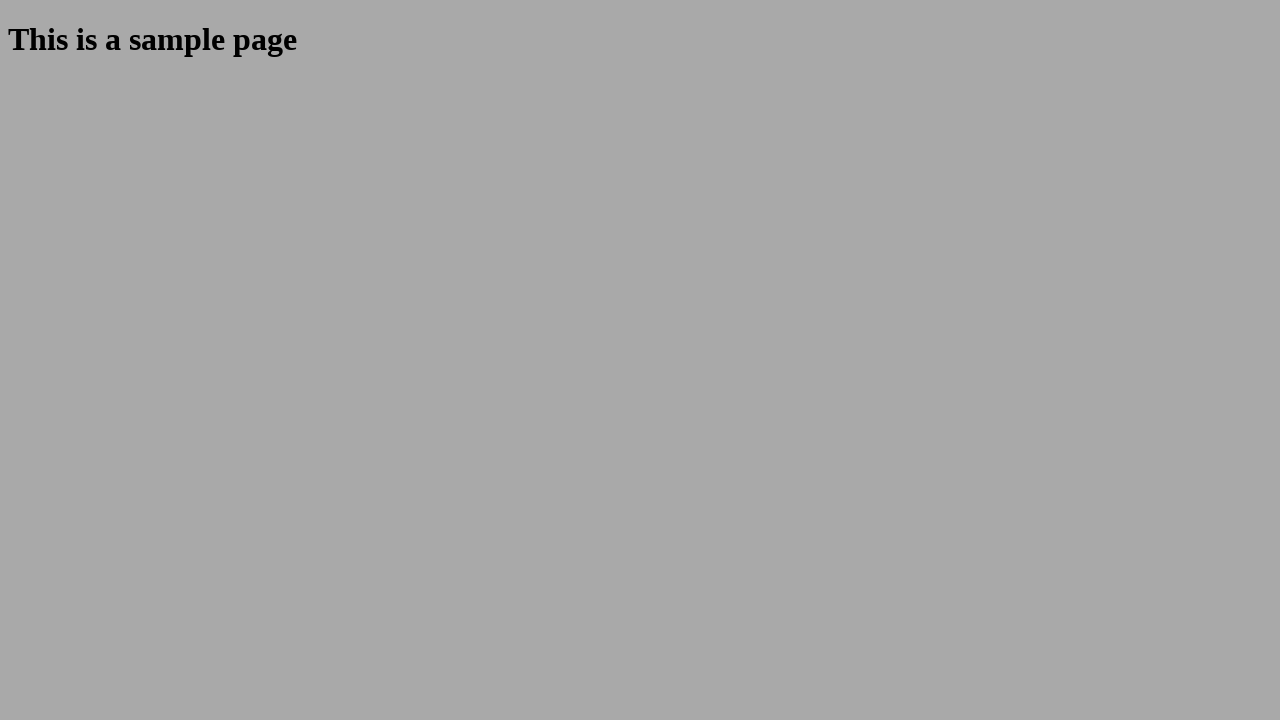

Closed the child tab
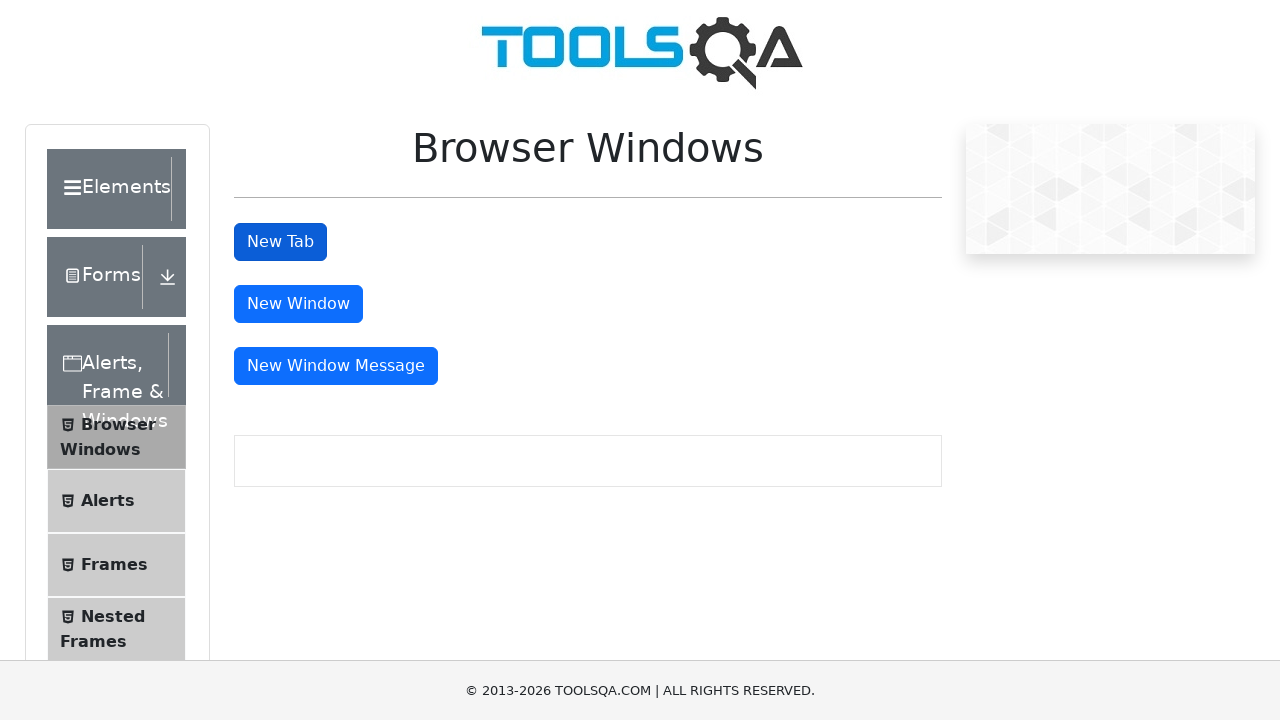

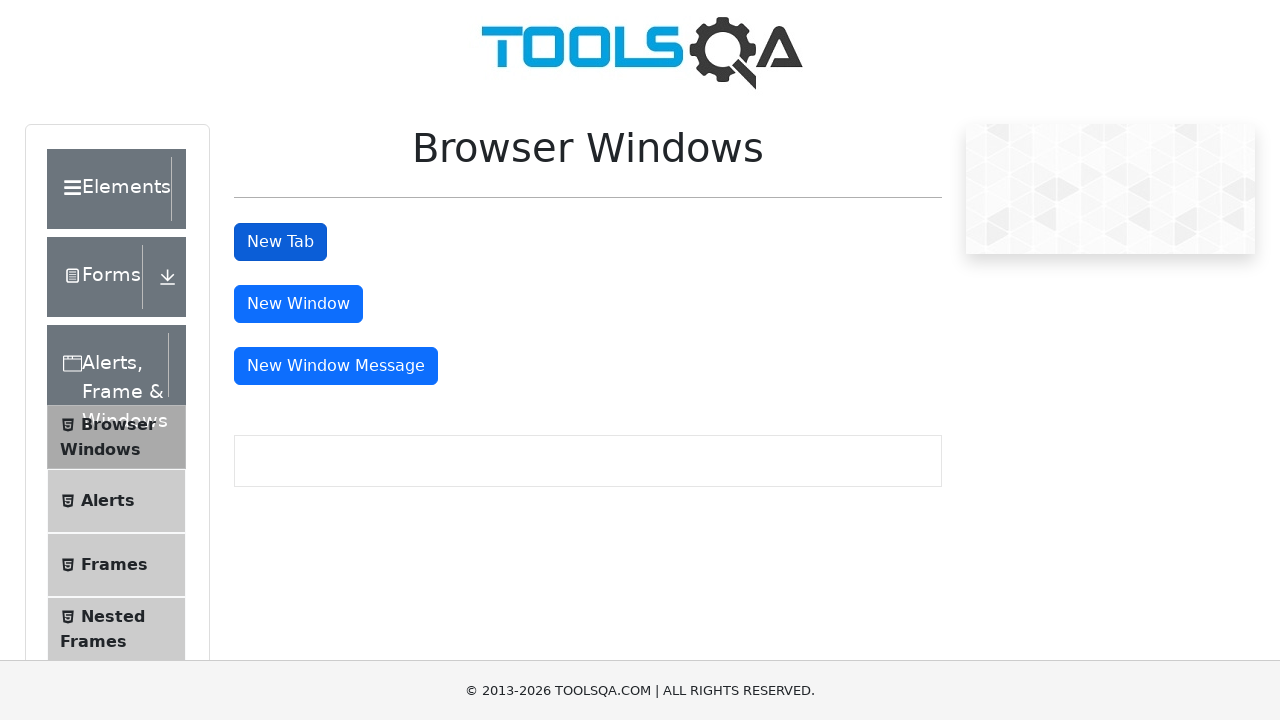